Tests JavaScript confirm dialog handling by triggering confirm alerts and testing both accept and dismiss actions

Starting URL: https://v1.training-support.net/selenium/javascript-alerts

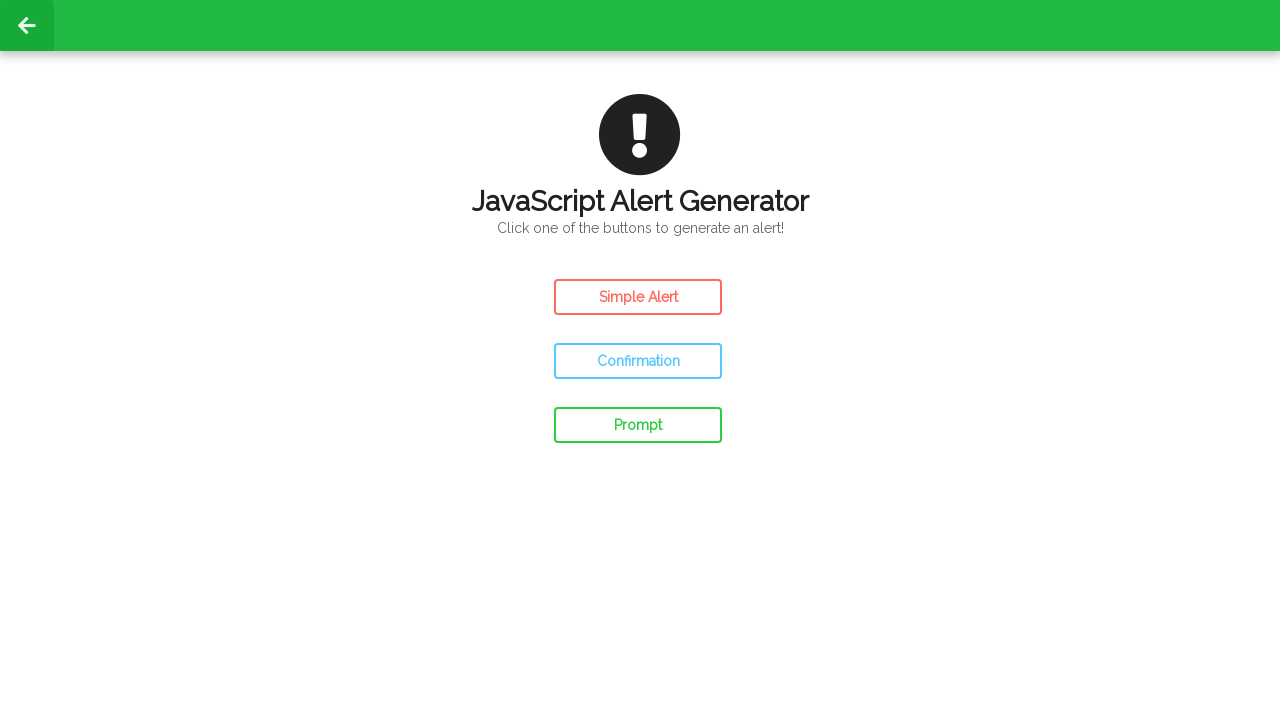

Clicked confirm button to trigger first alert at (638, 361) on #confirm
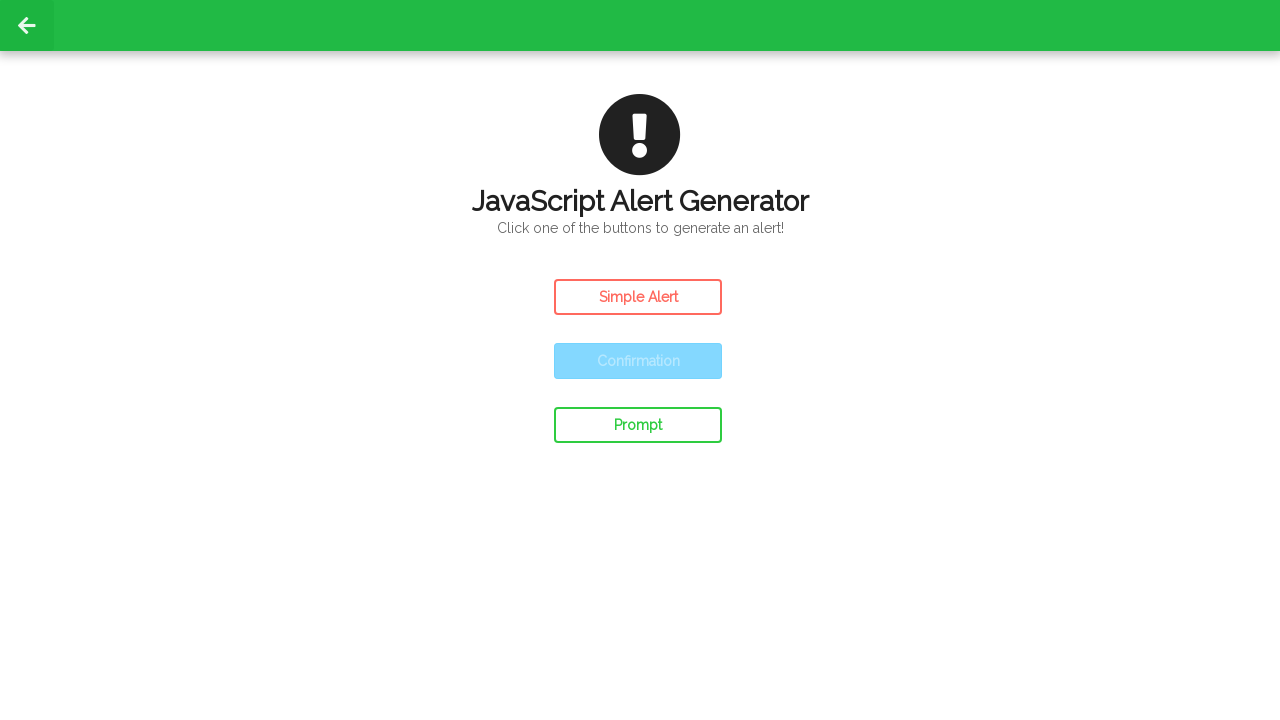

Set up dialog handler to accept confirm dialog
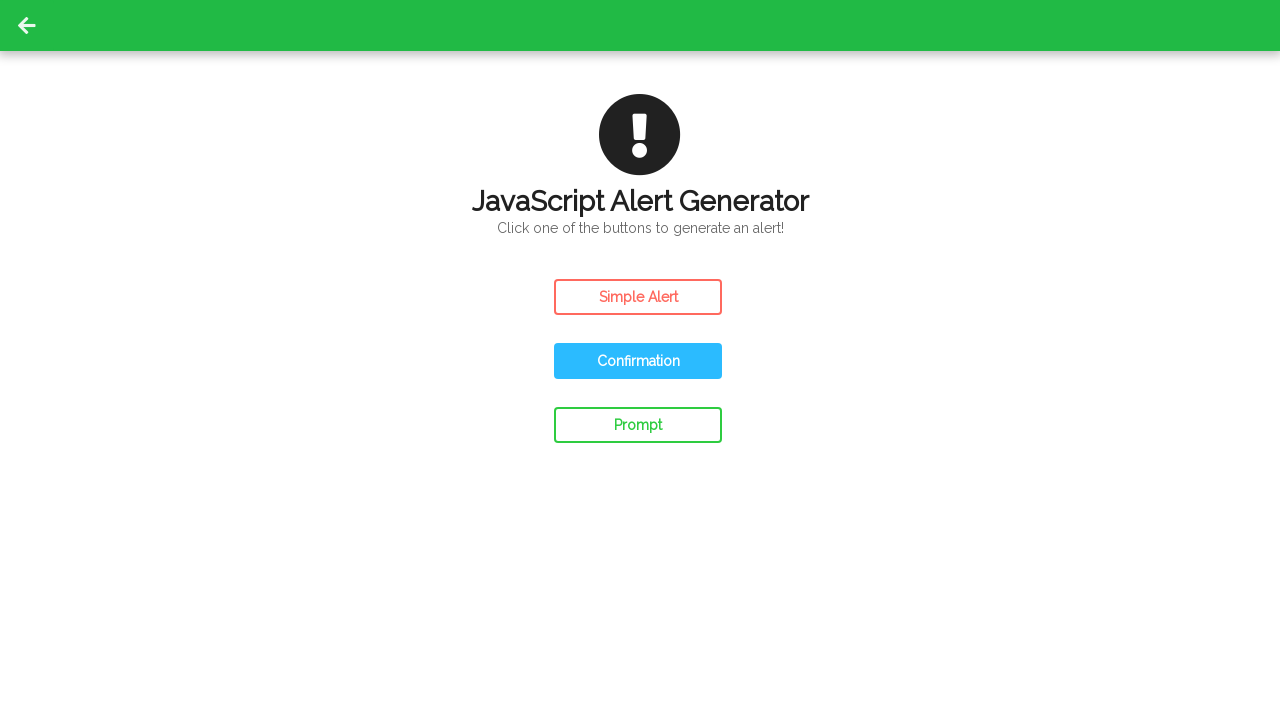

Clicked confirm button and accepted the dialog at (638, 361) on #confirm
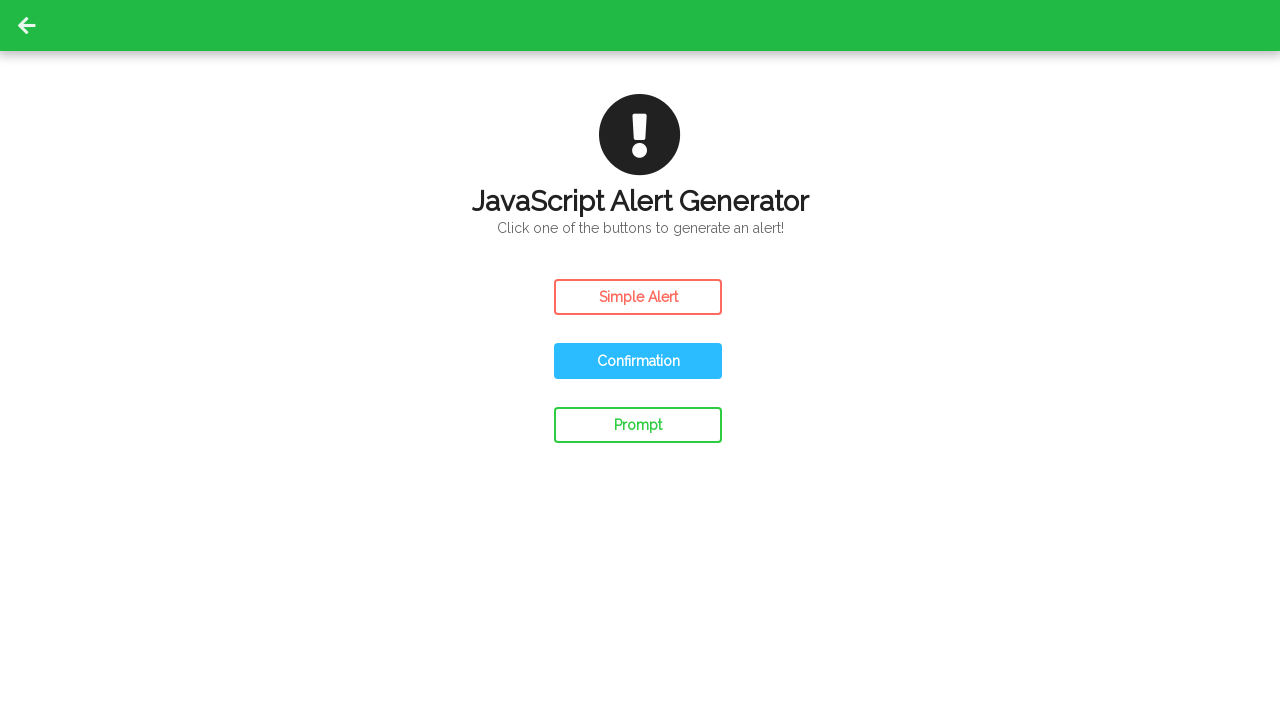

Set up dialog handler to dismiss confirm dialog
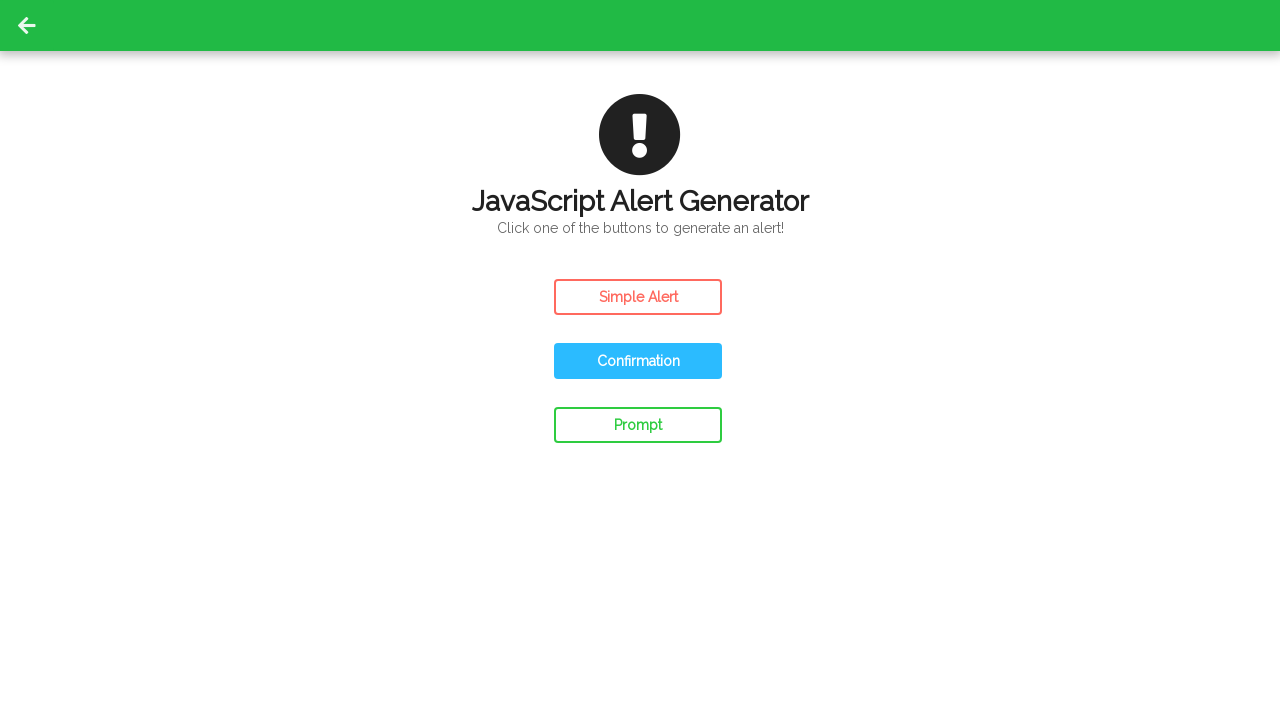

Clicked confirm button and dismissed the dialog at (638, 361) on #confirm
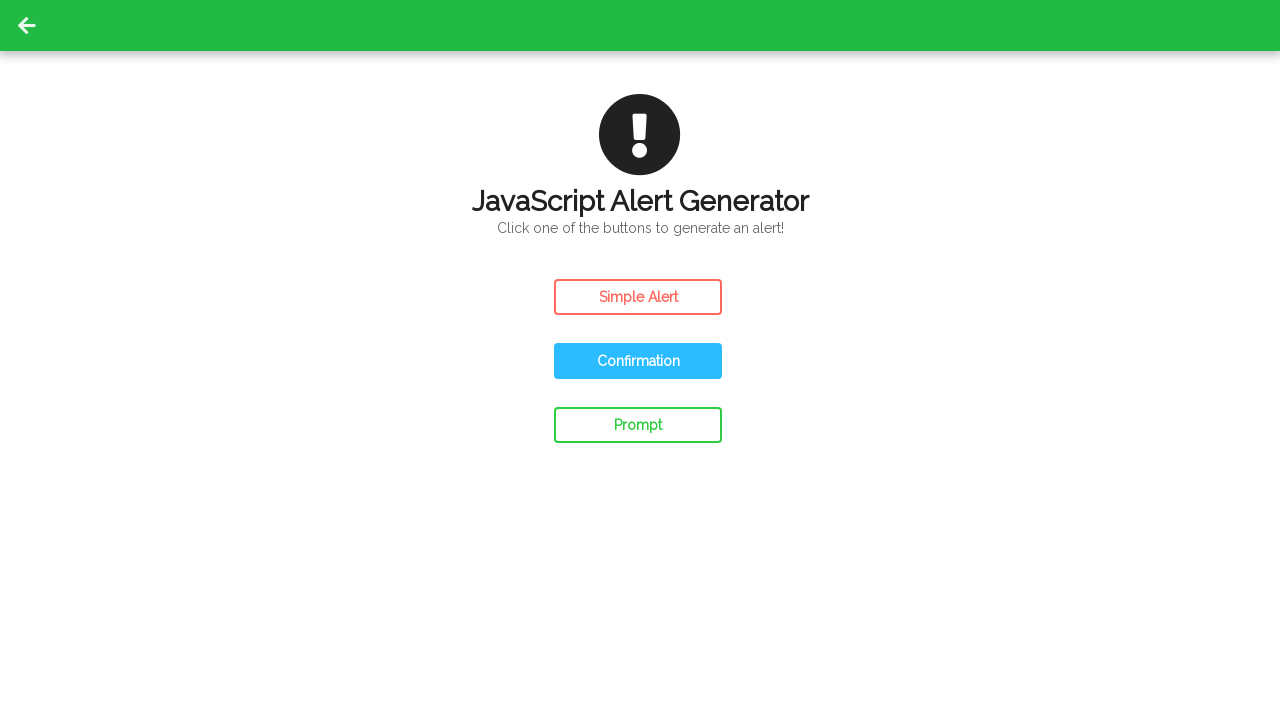

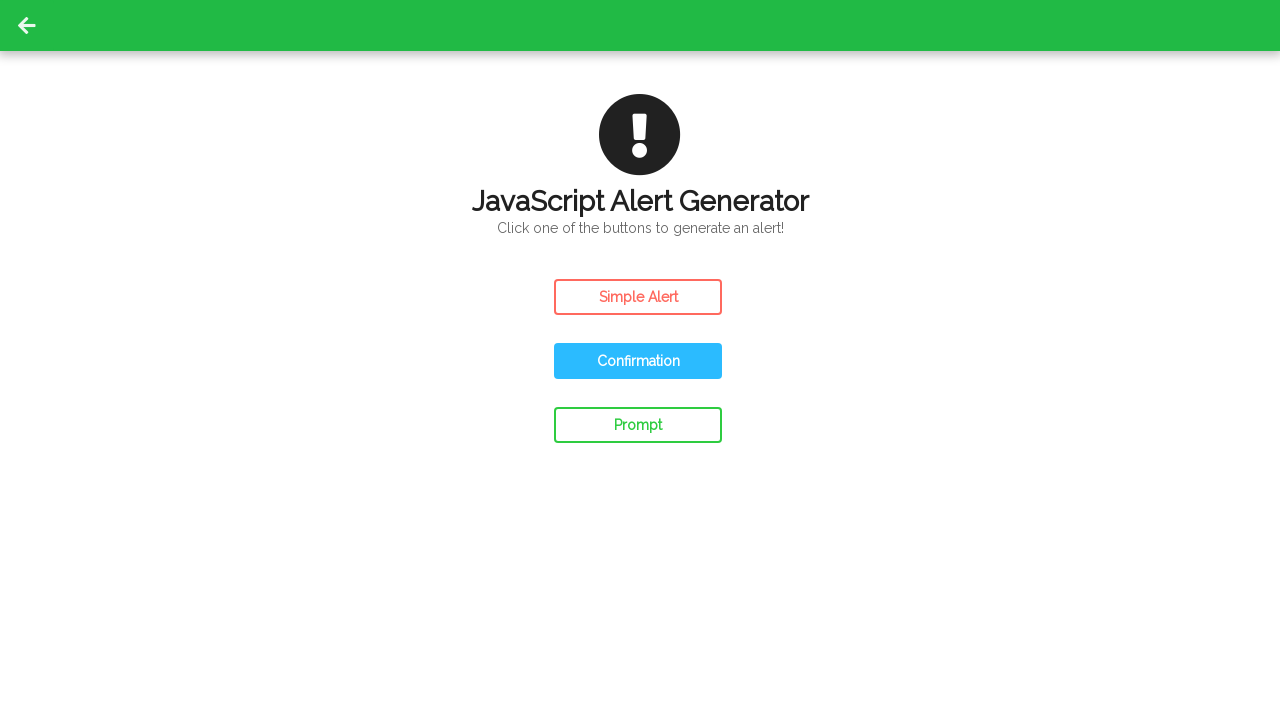